Tests checkbox handling functionality by iterating through all checkboxes on the page and unchecking any that are already selected

Starting URL: https://testautomationpractice.blogspot.com/

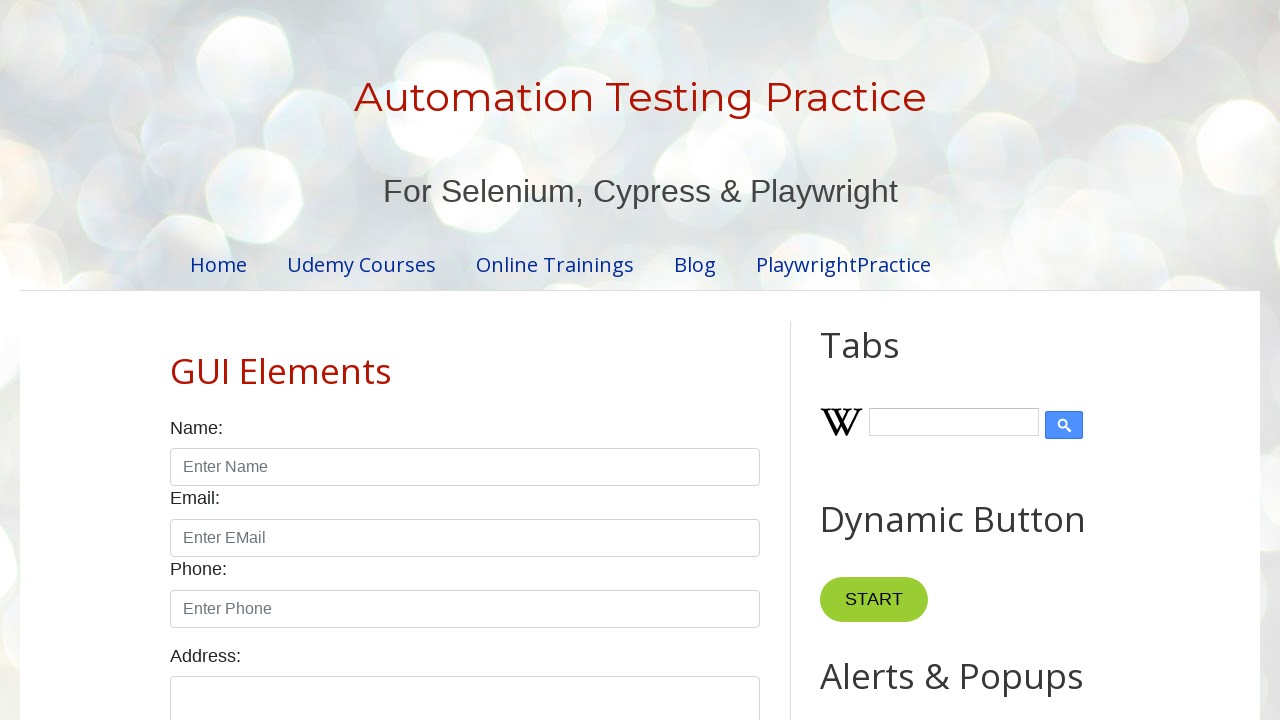

Navigated to test automation practice page
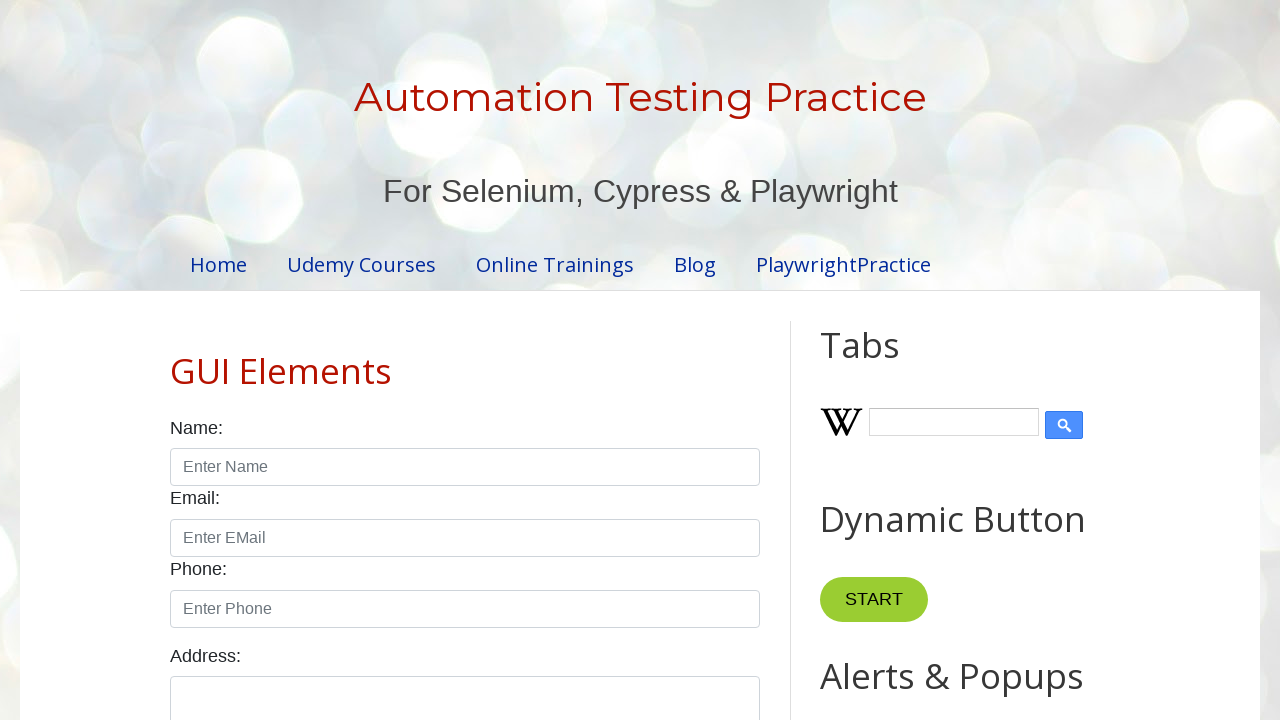

Located all checkboxes on the page
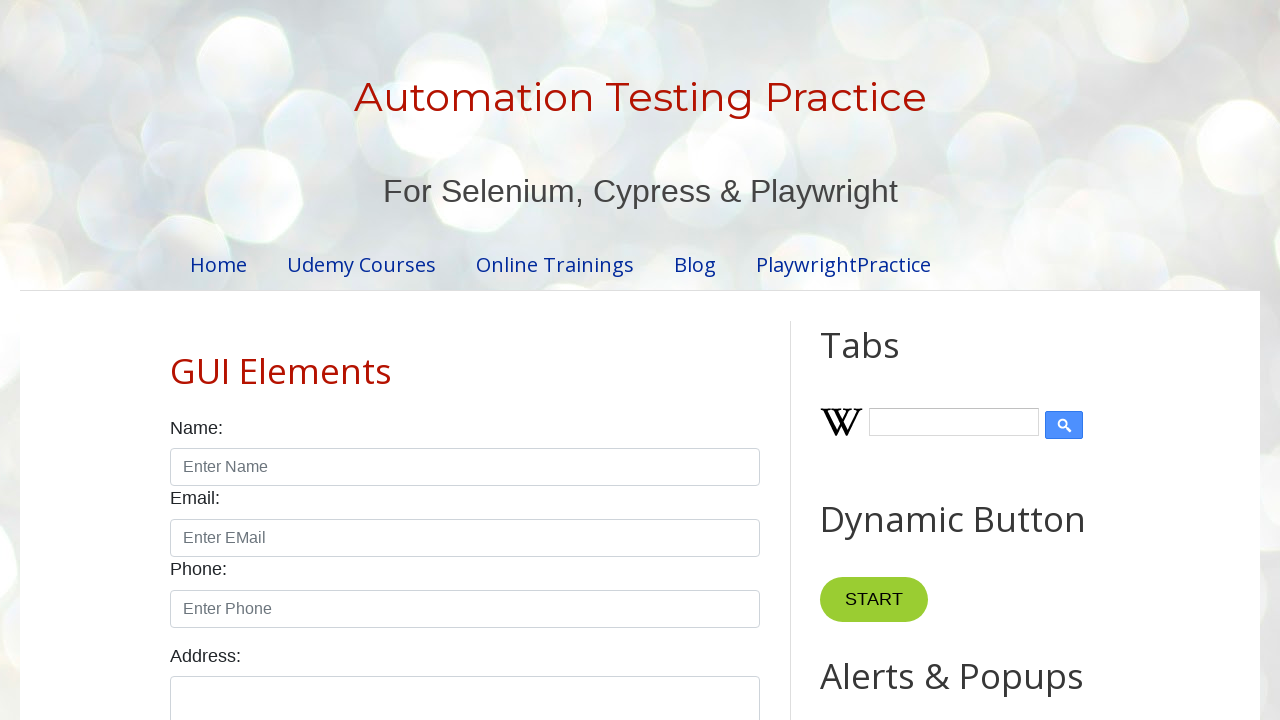

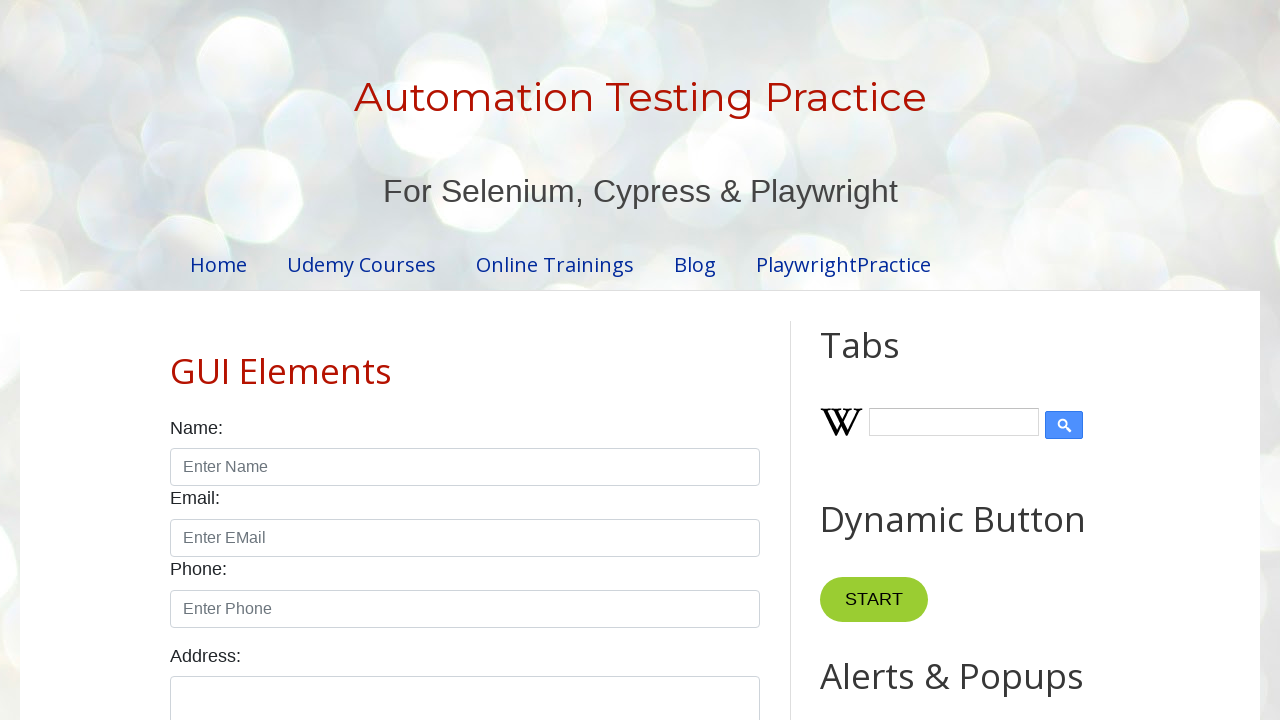